Tests dynamic properties page by waiting for a button to become enabled and then clicking it

Starting URL: https://demoqa.com/dynamic-properties

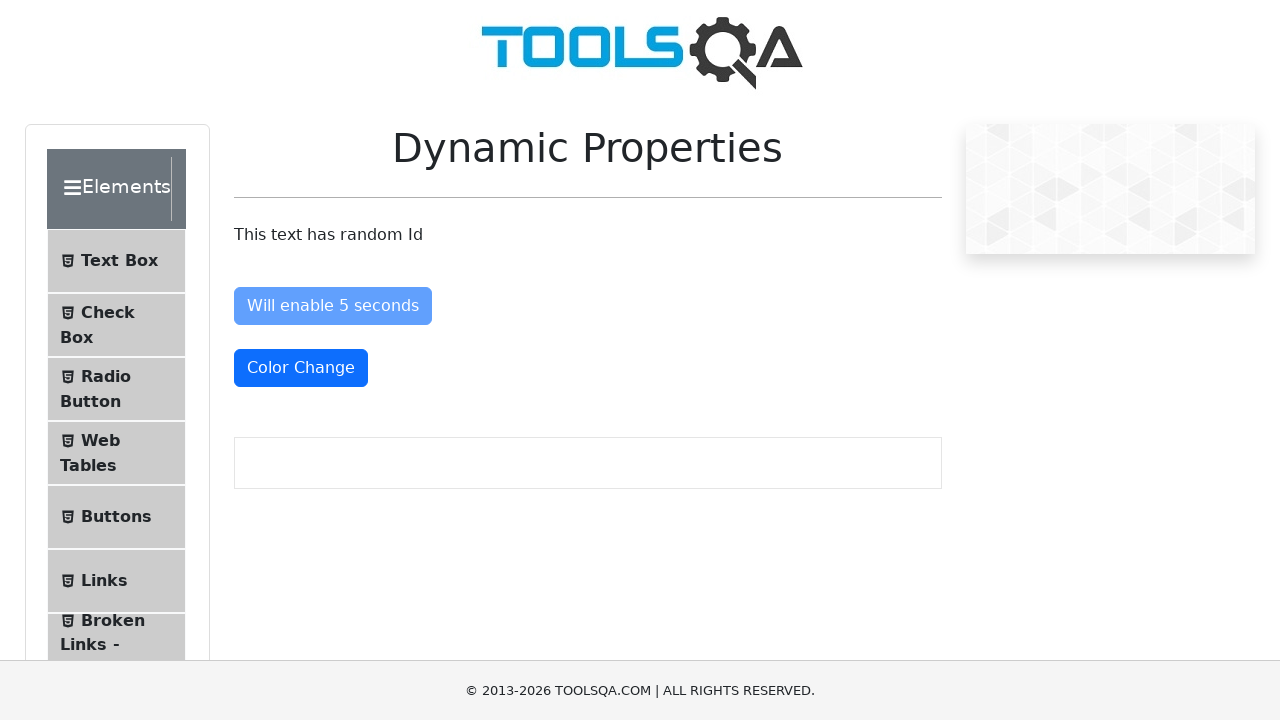

Waited for dynamic button to become enabled (5 second delay)
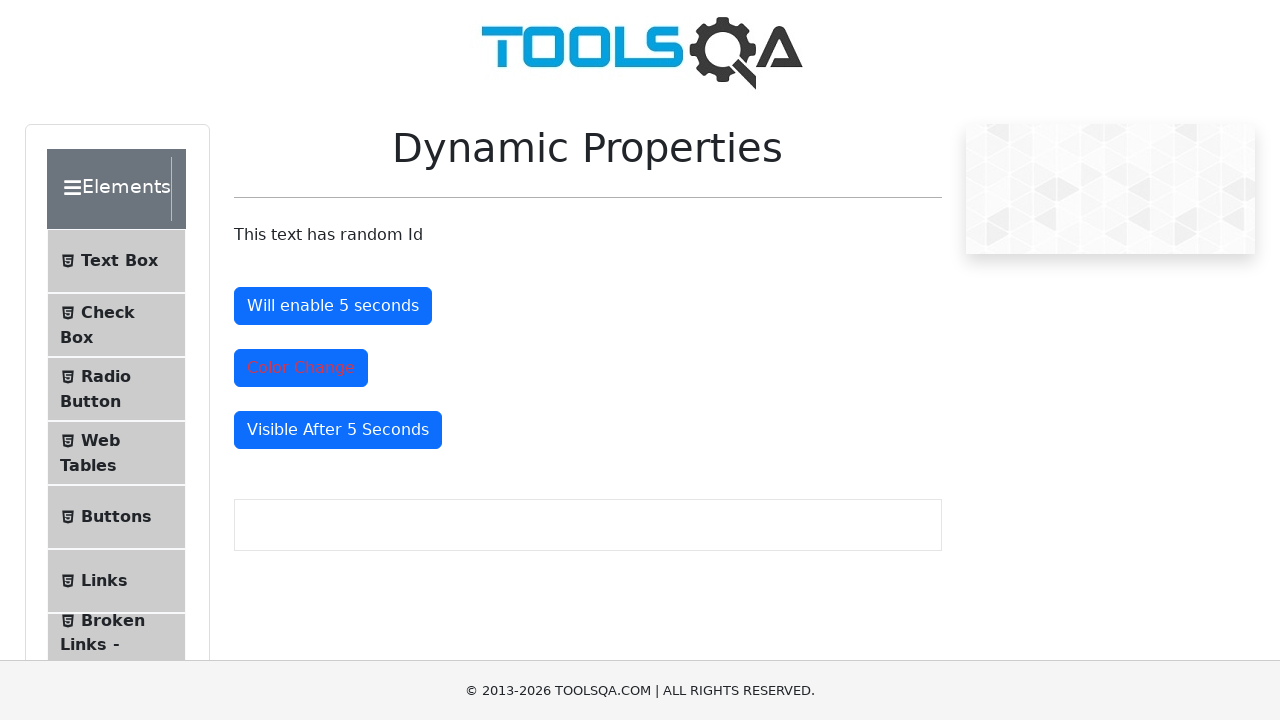

Clicked the enabled button at (333, 306) on #enableAfter
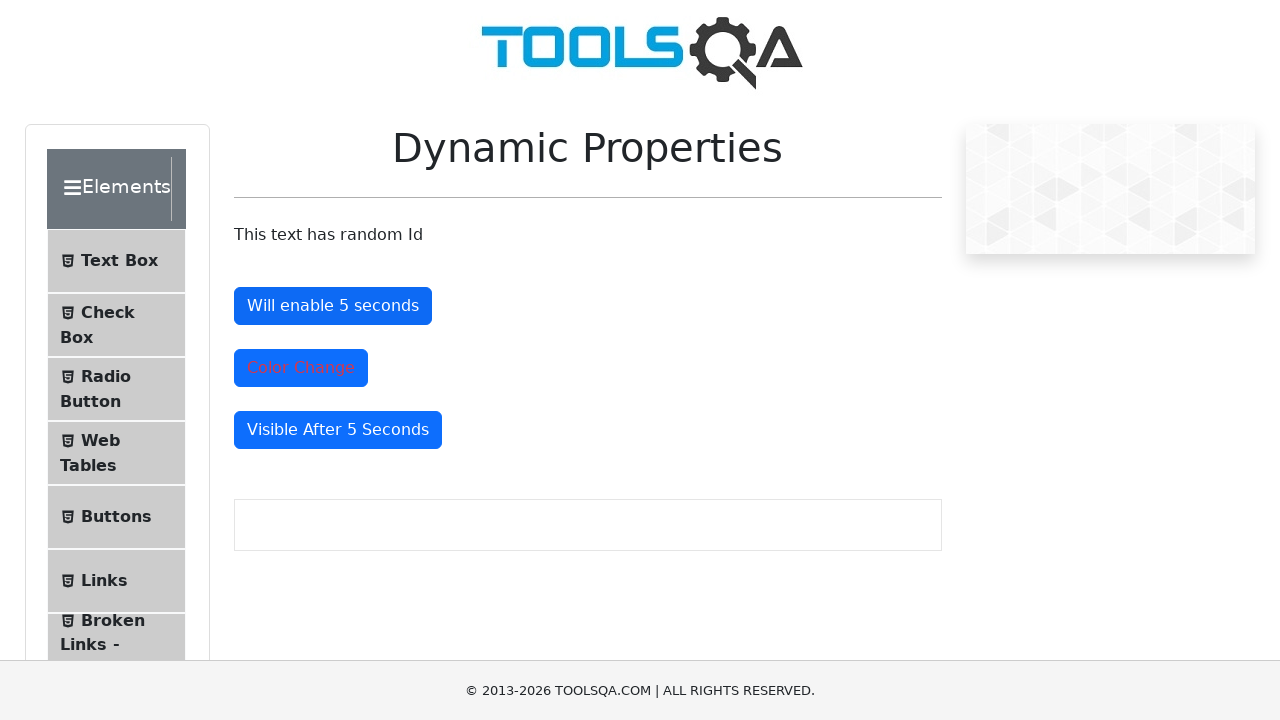

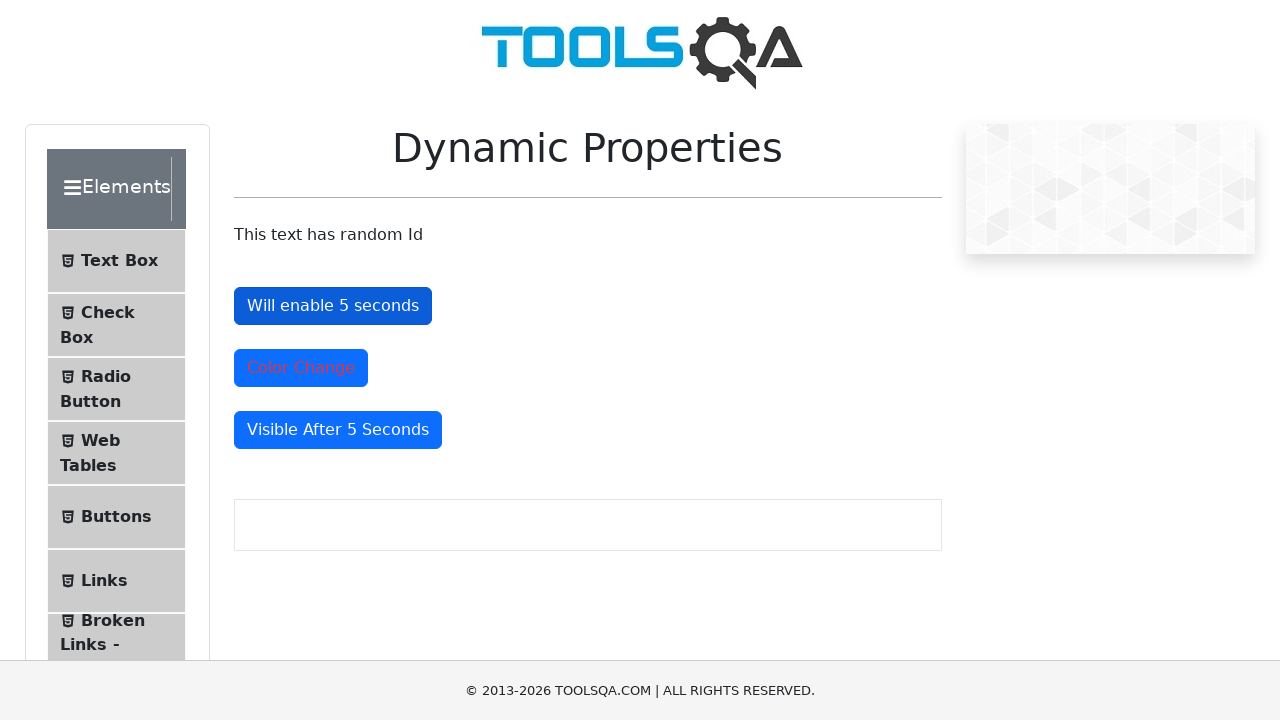